Tests that an error message is displayed when attempting to login with invalid credentials on the OrangeHRM demo site

Starting URL: https://opensource-demo.orangehrmlive.com/web/index.php/auth/login

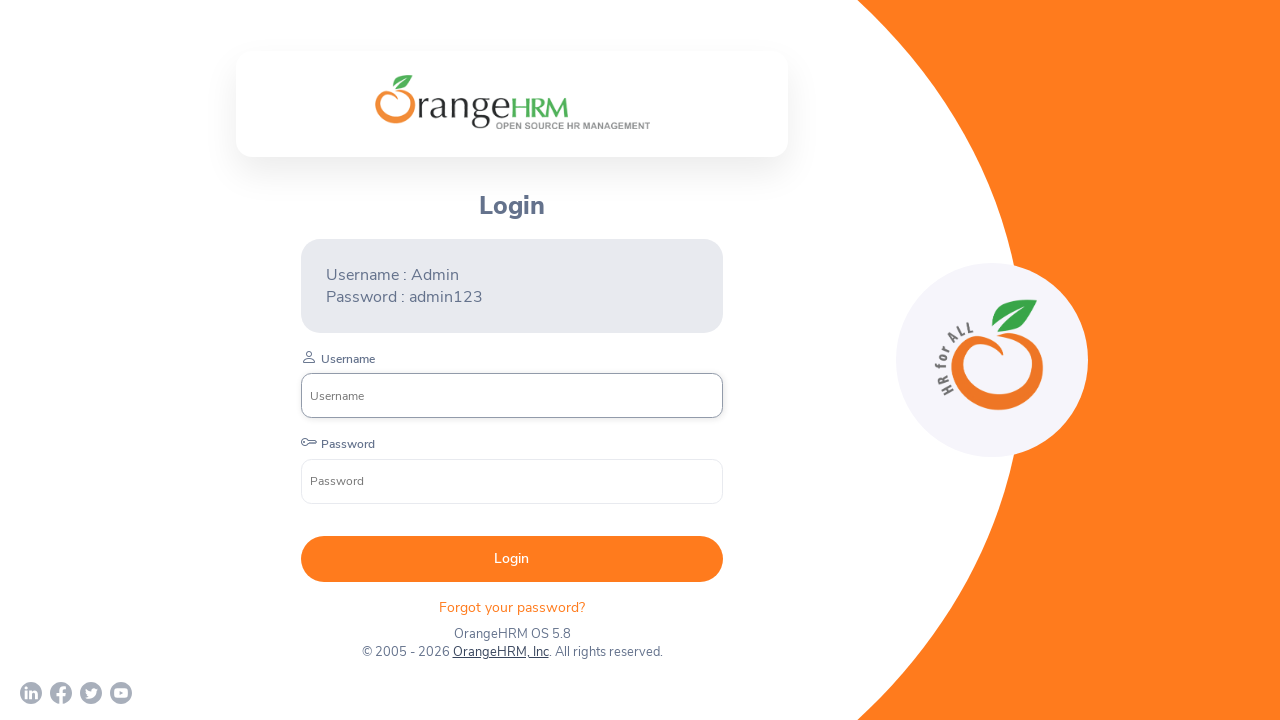

Waited for username field to be visible
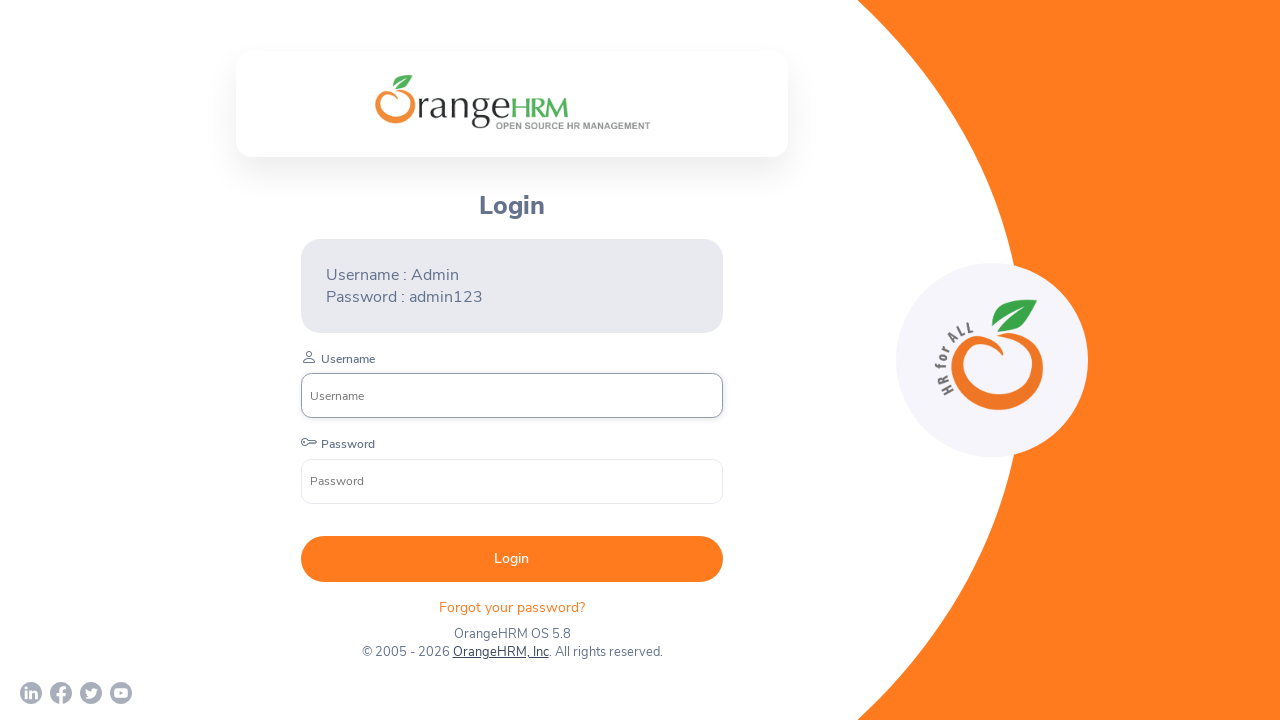

Filled username field with 'invalidUser' on input[name='username']
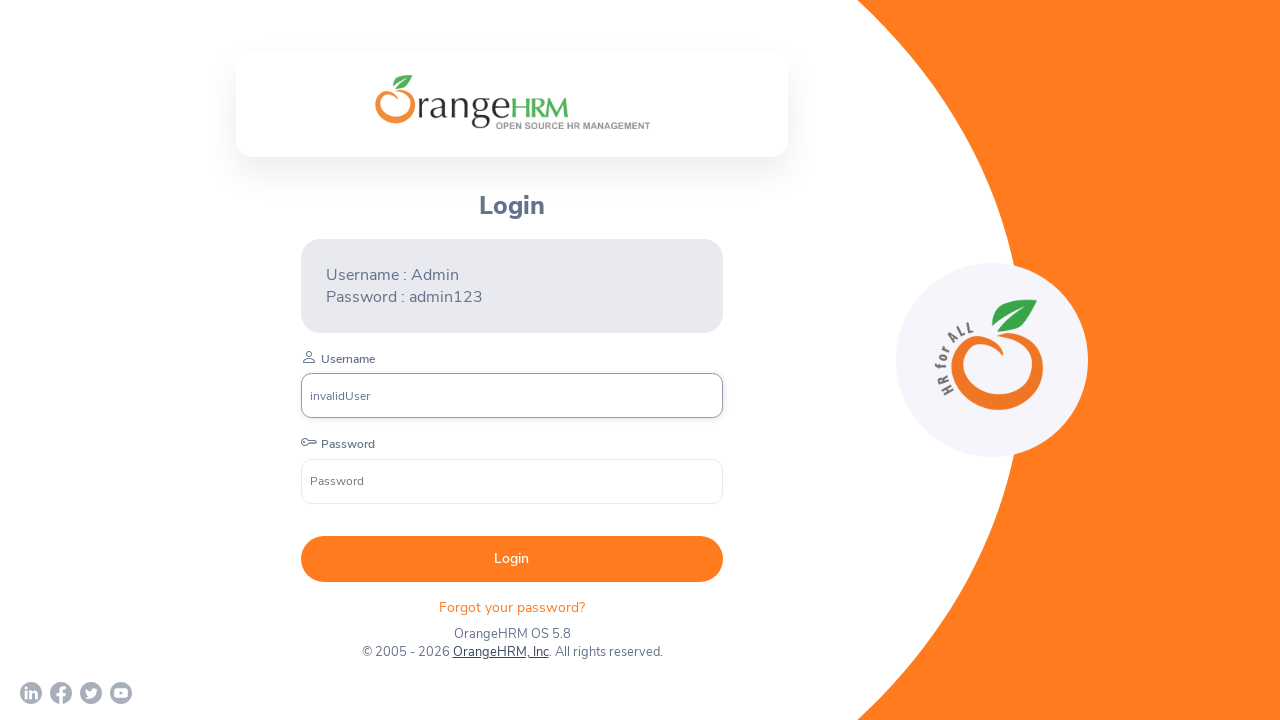

Filled password field with 'invalidPass' on input[name='password']
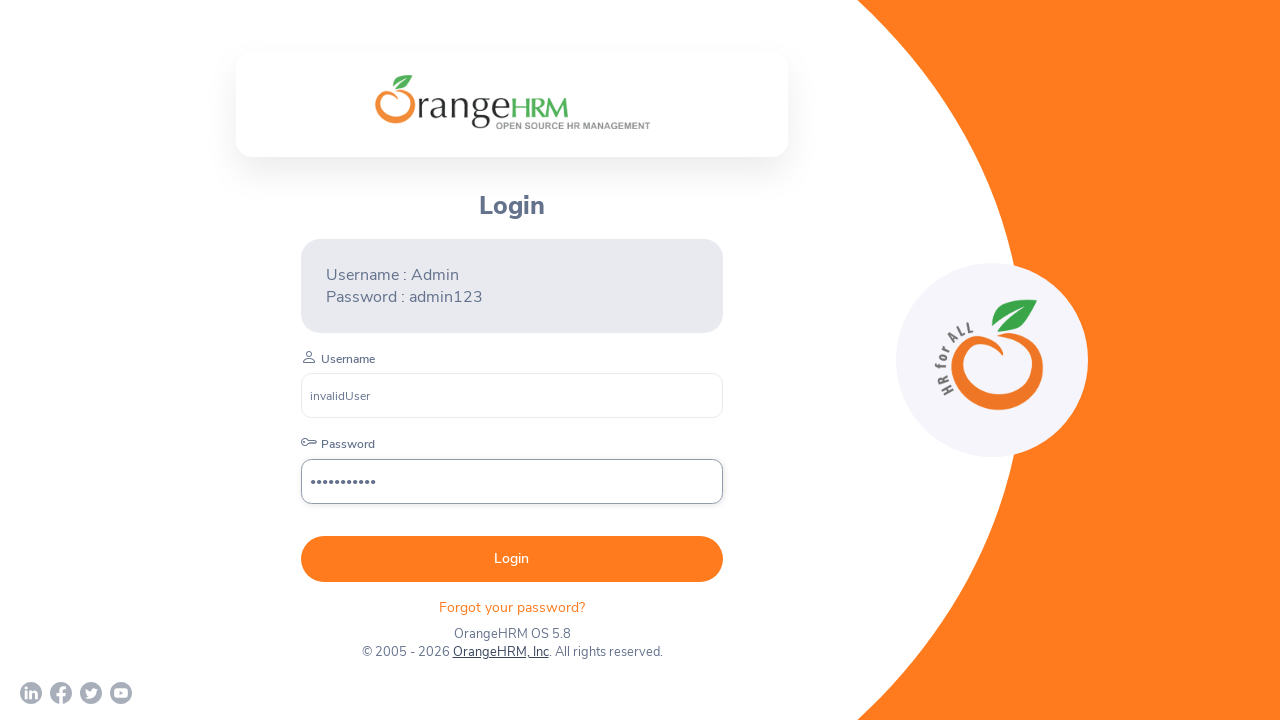

Clicked login button to submit invalid credentials at (512, 559) on button[type='submit']
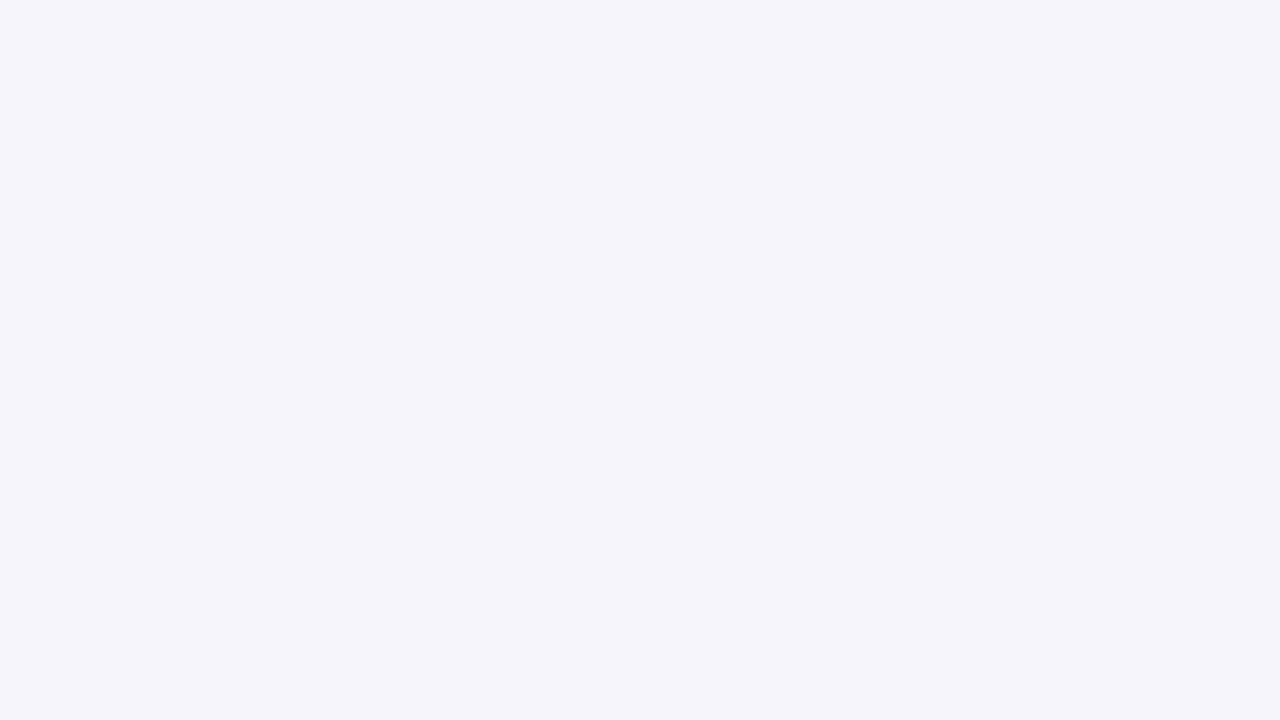

Error message appeared on login page, confirming invalid credentials were rejected
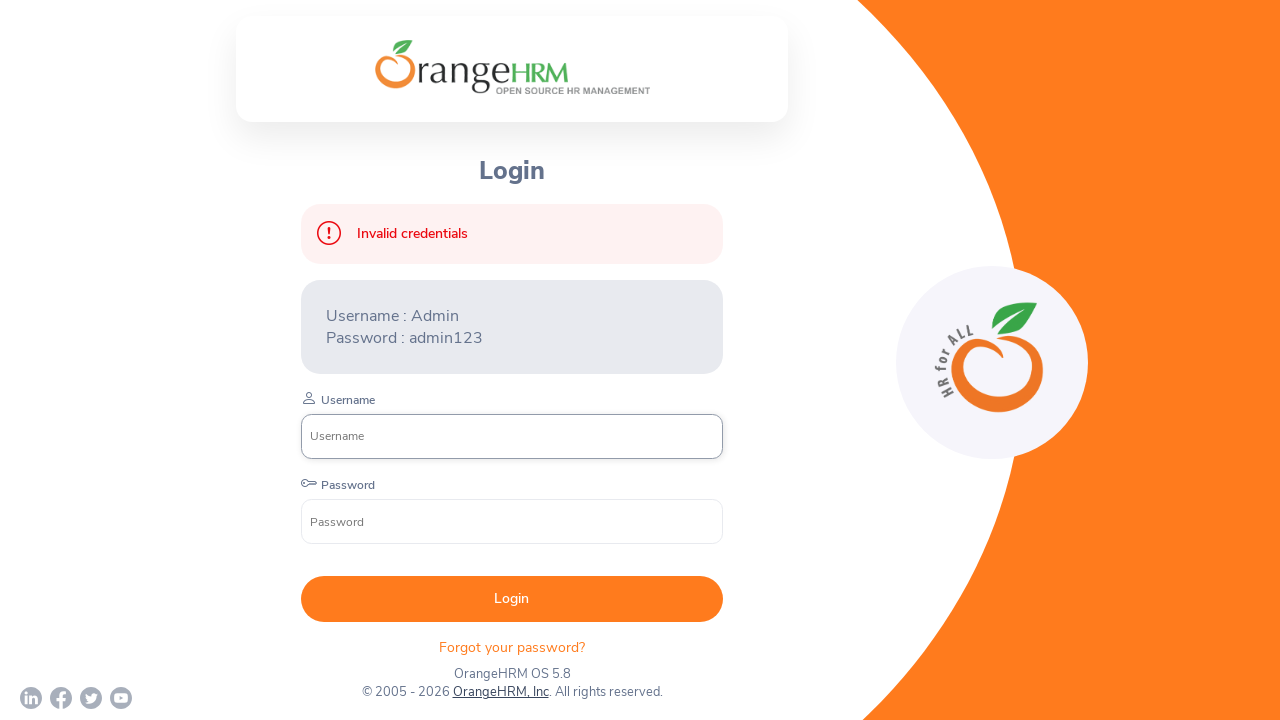

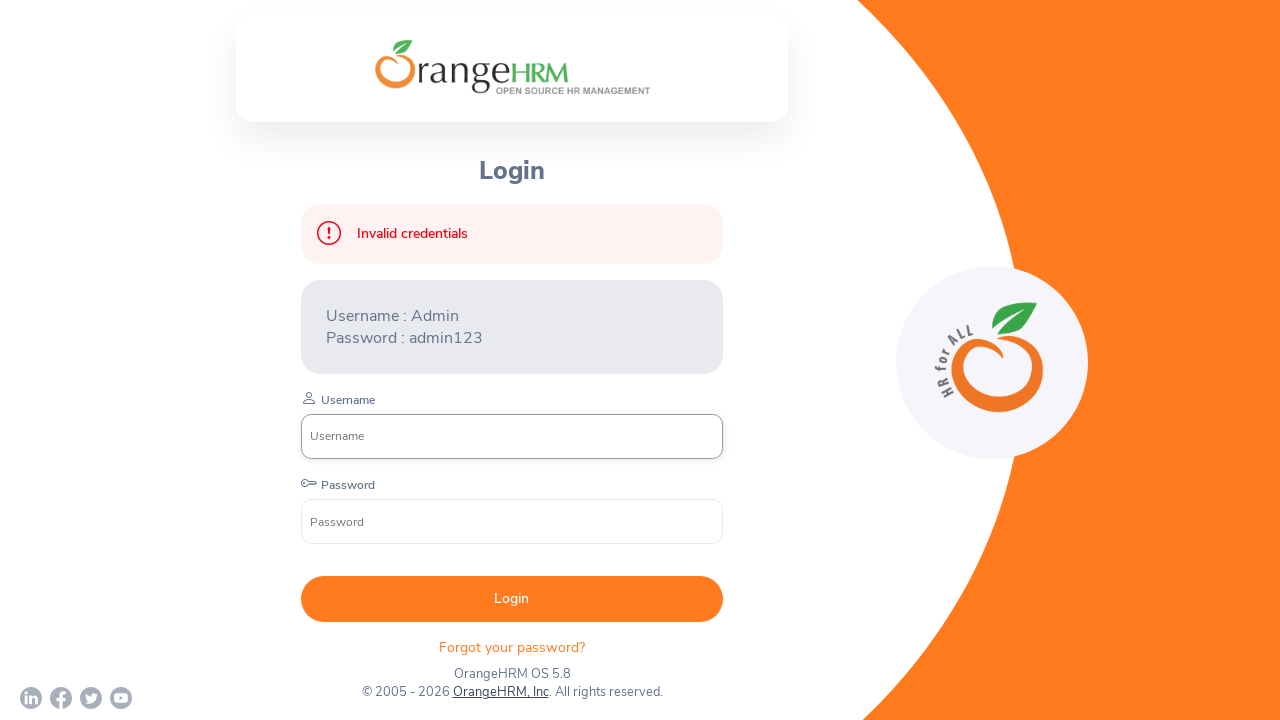